Navigates to the team page and verifies the three author names are displayed correctly

Starting URL: http://www.99-bottles-of-beer.net/

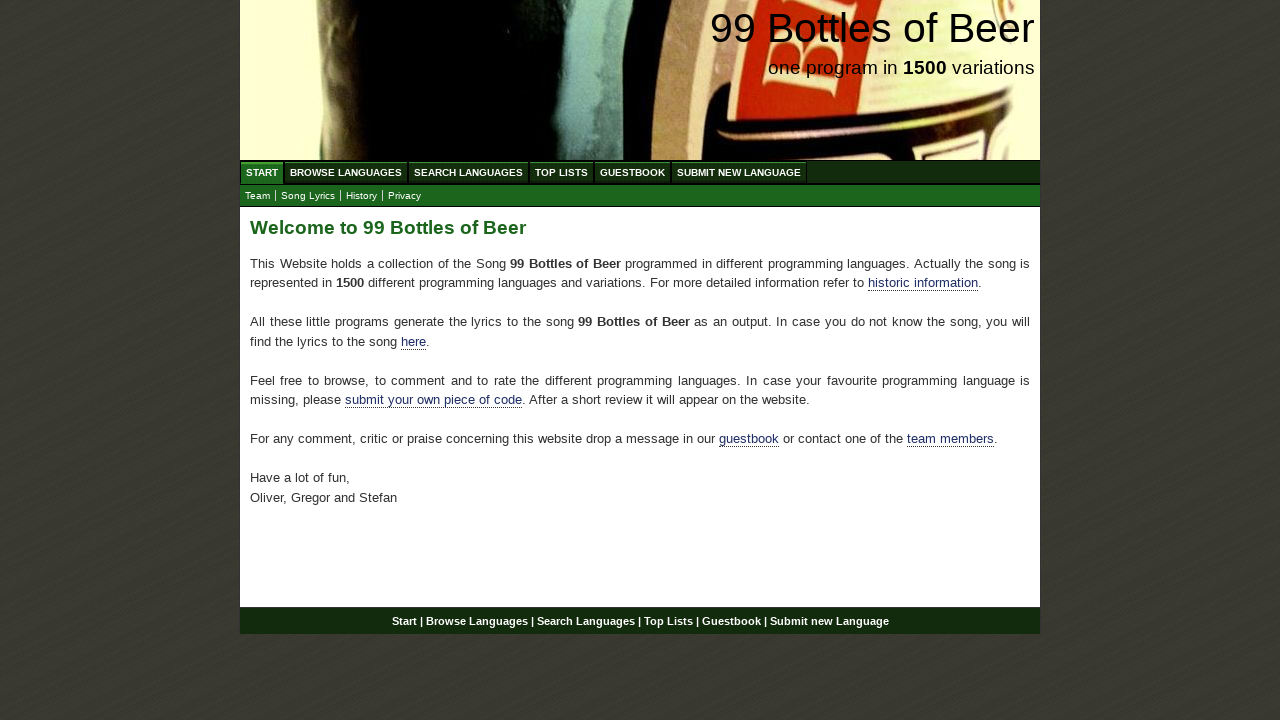

Clicked on team link at (258, 196) on xpath=//a[@href='team.html']
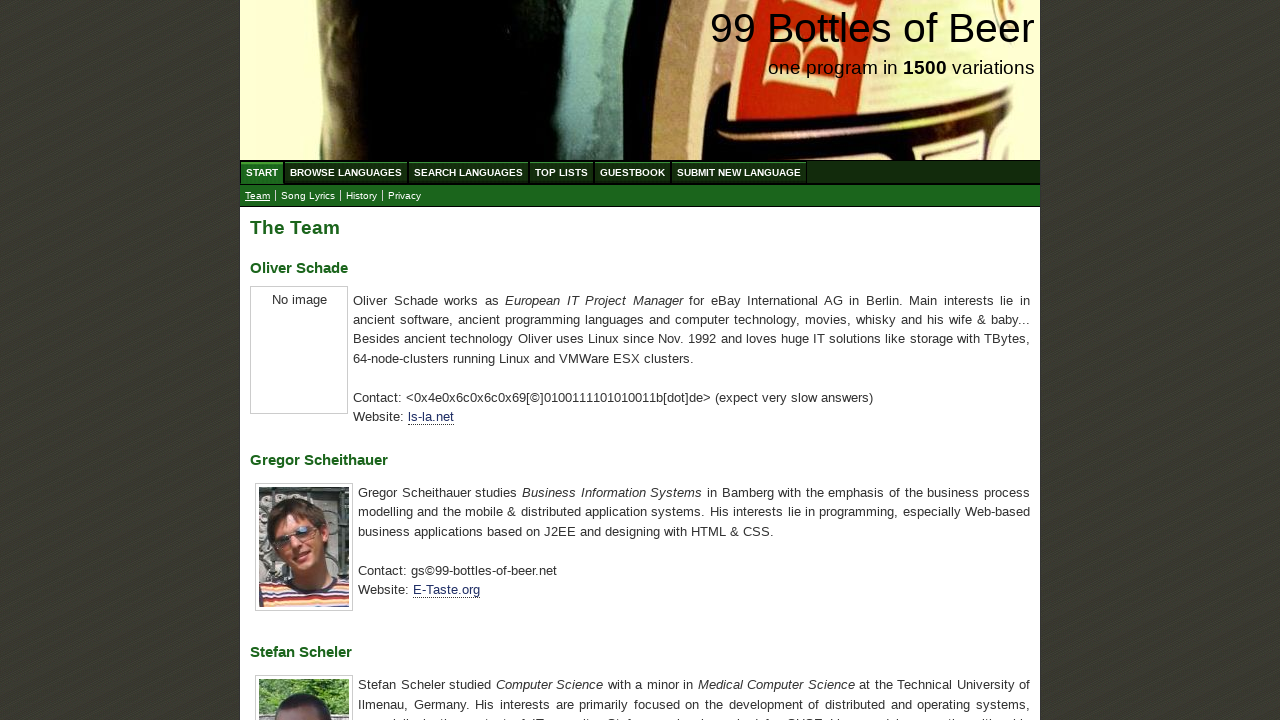

Team page loaded and author name headings are visible
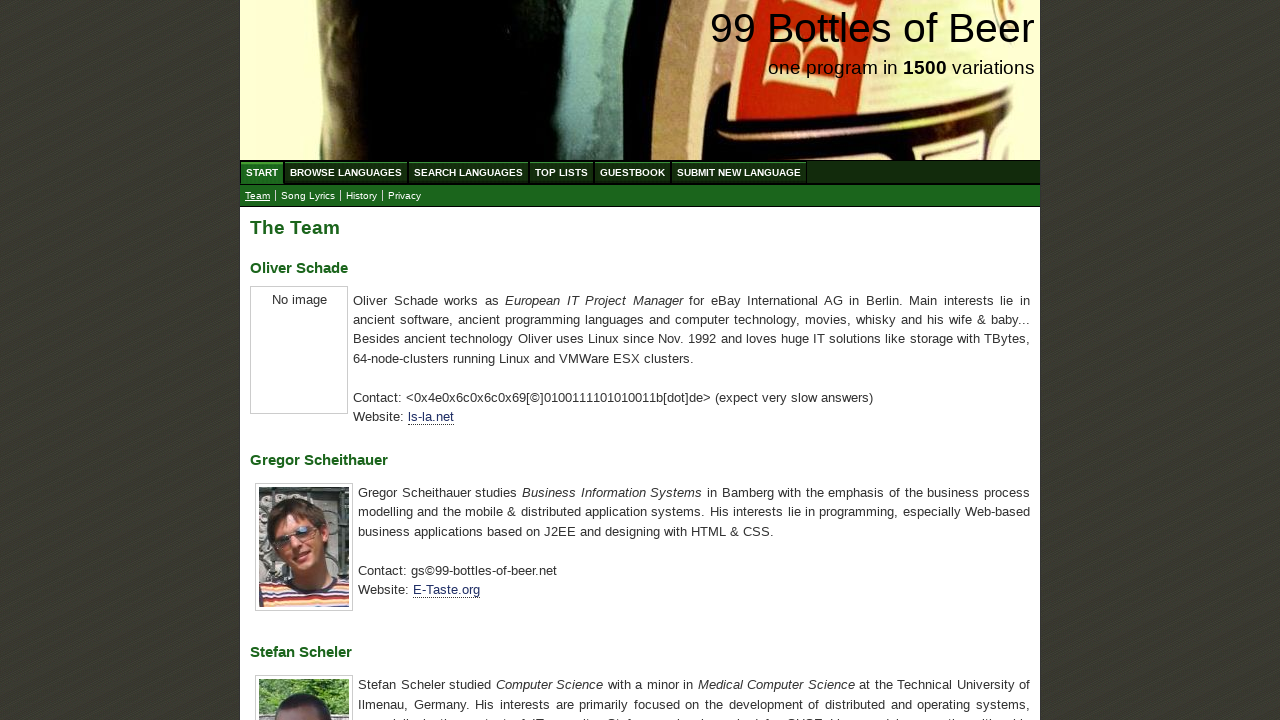

Retrieved all author name heading elements
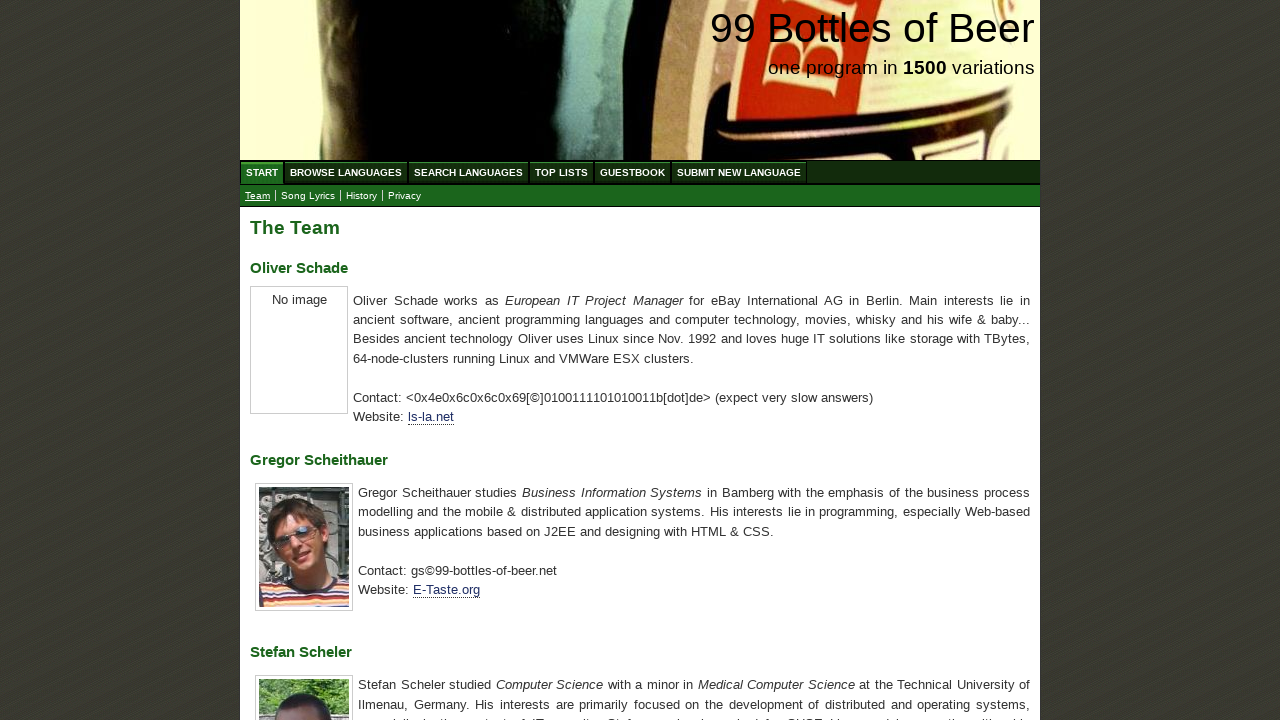

Extracted text content from all author name headings
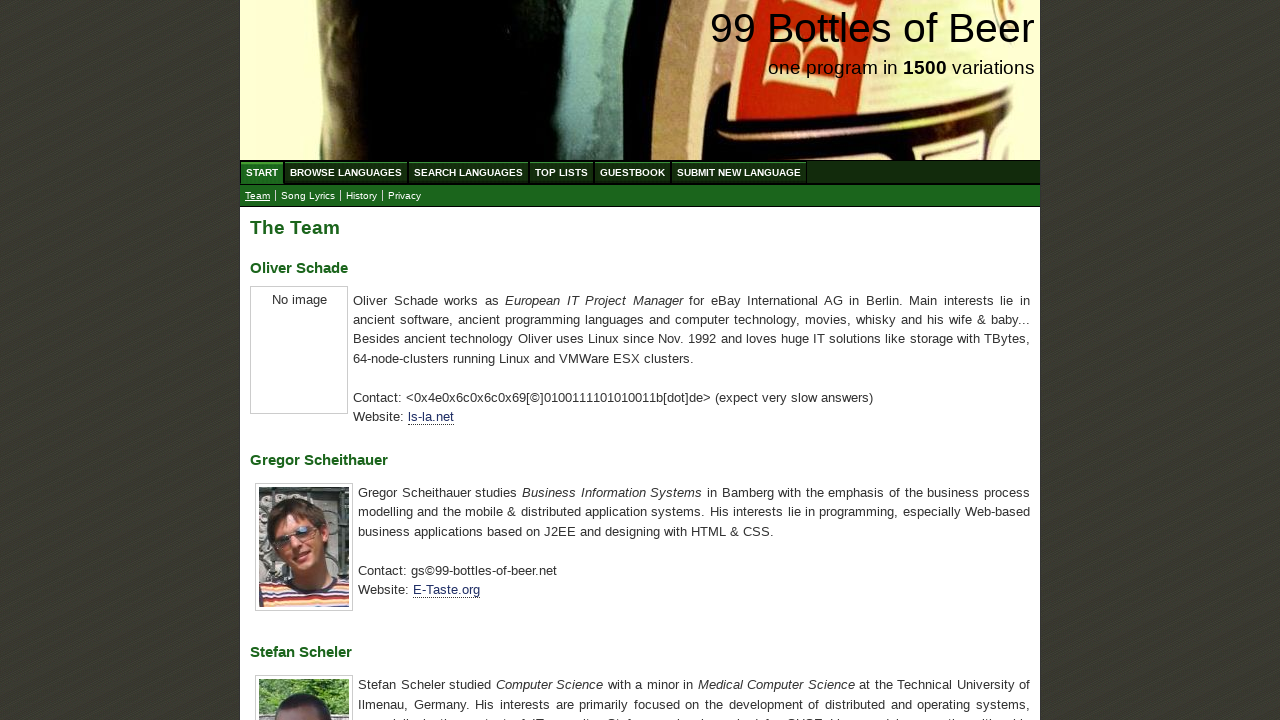

Defined expected author names list
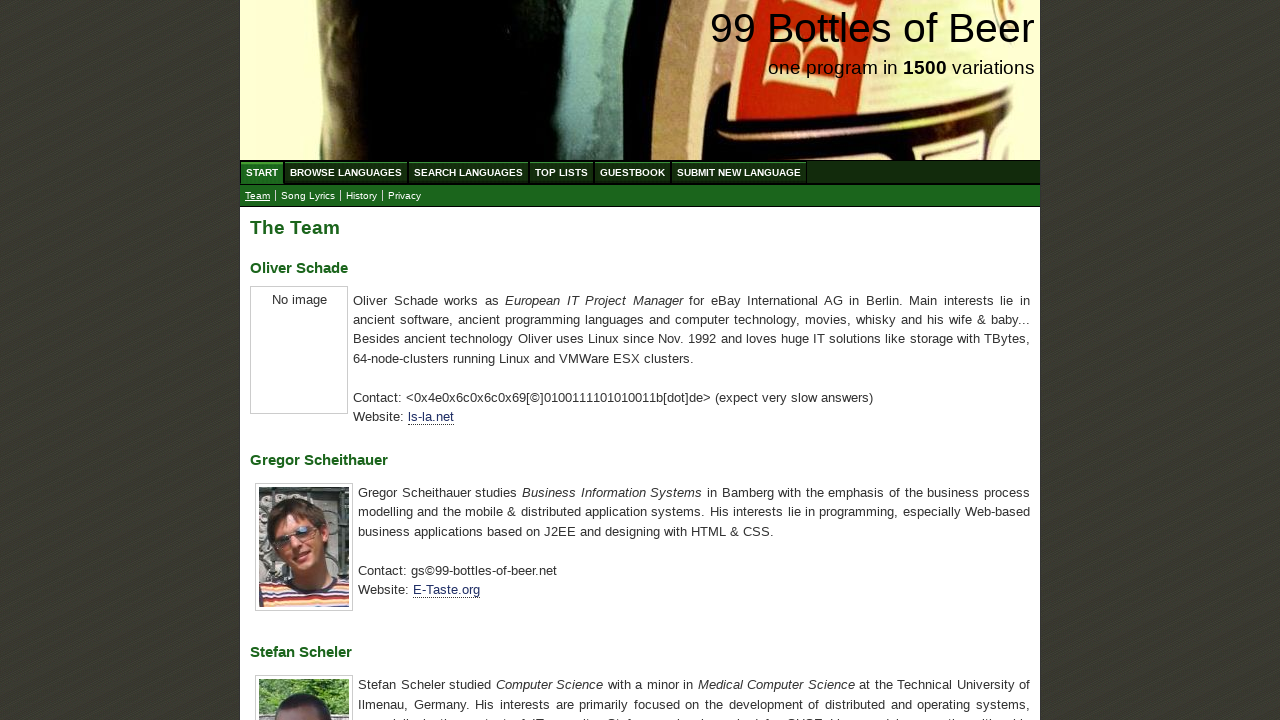

Verified that displayed author names match expected names: Oliver Schade, Gregor Scheithauer, Stefan Scheler
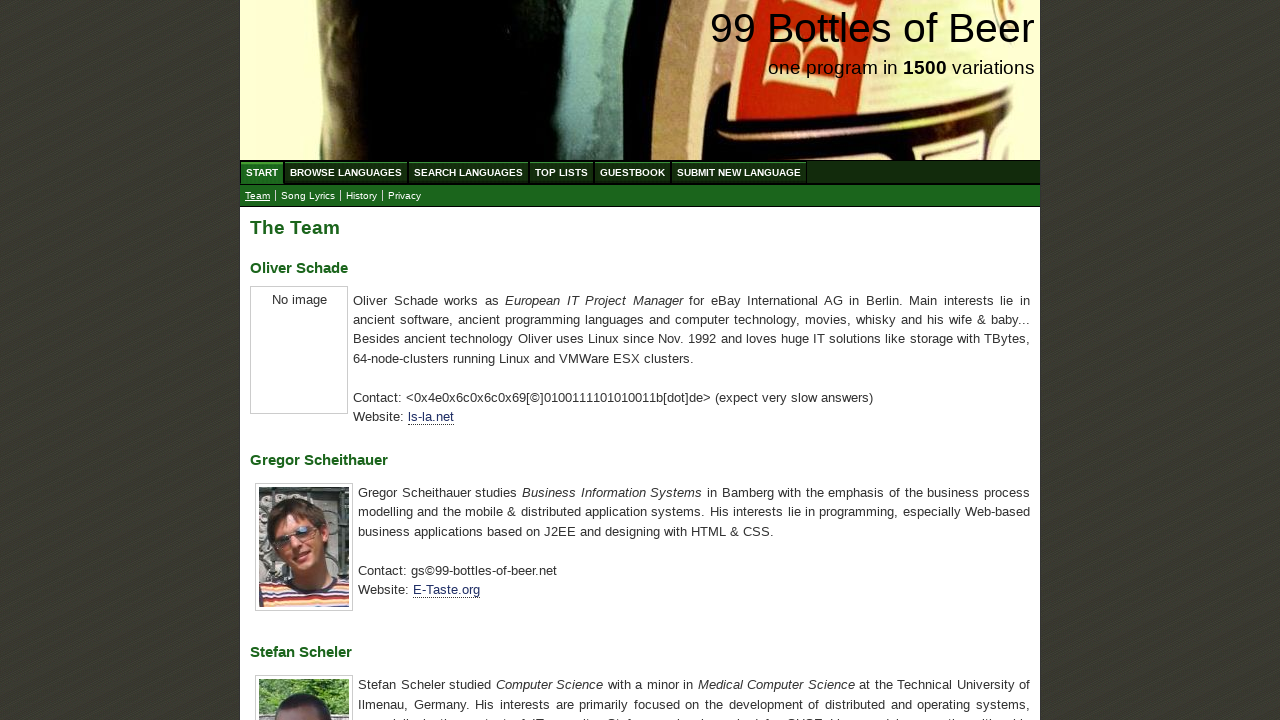

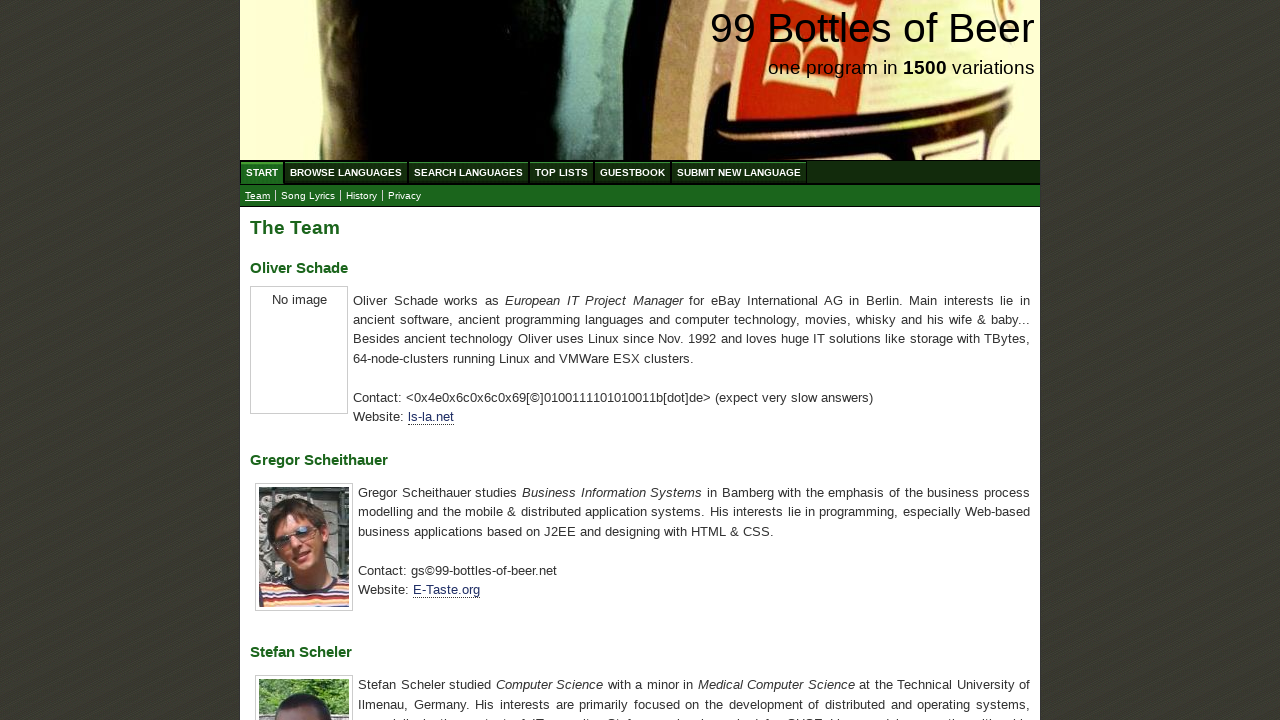